Tests the SEC Action Look-up search functionality by filling in first and last name fields and submitting the search form, then verifying results or no-results message appears.

Starting URL: https://www.sec.gov/litigations/sec-action-look-up

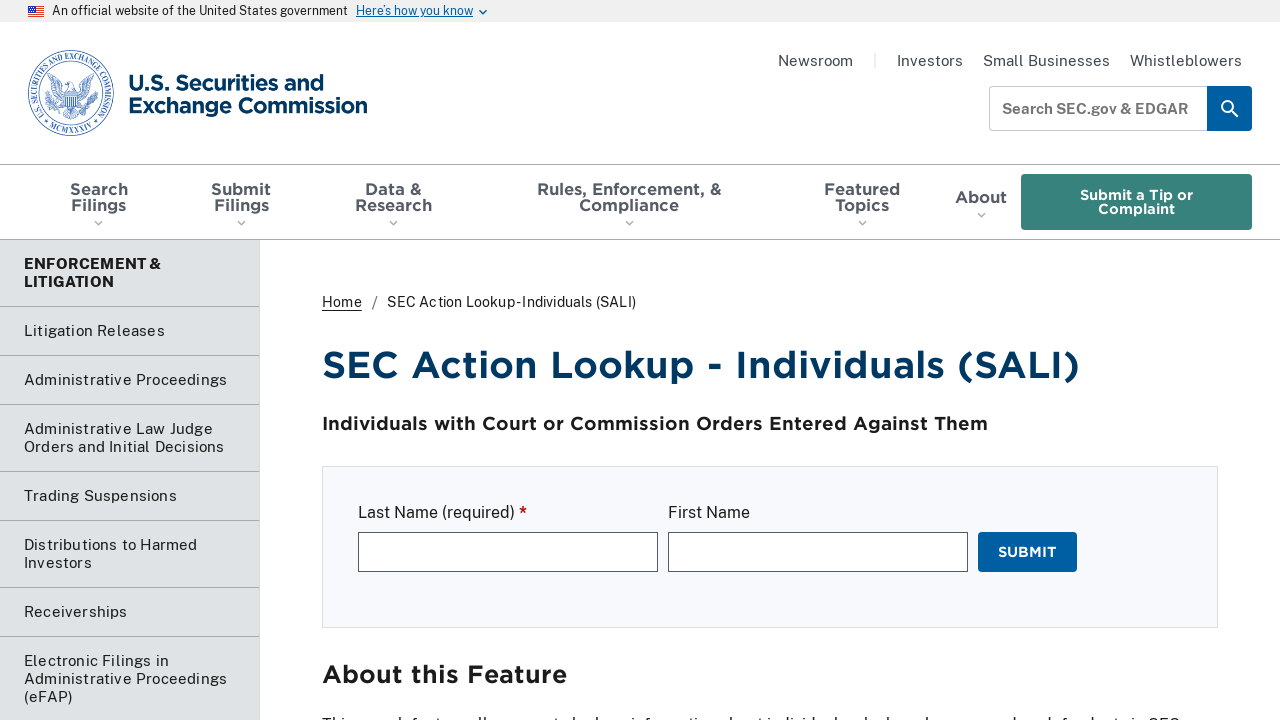

SEC Action Look-up search form loaded
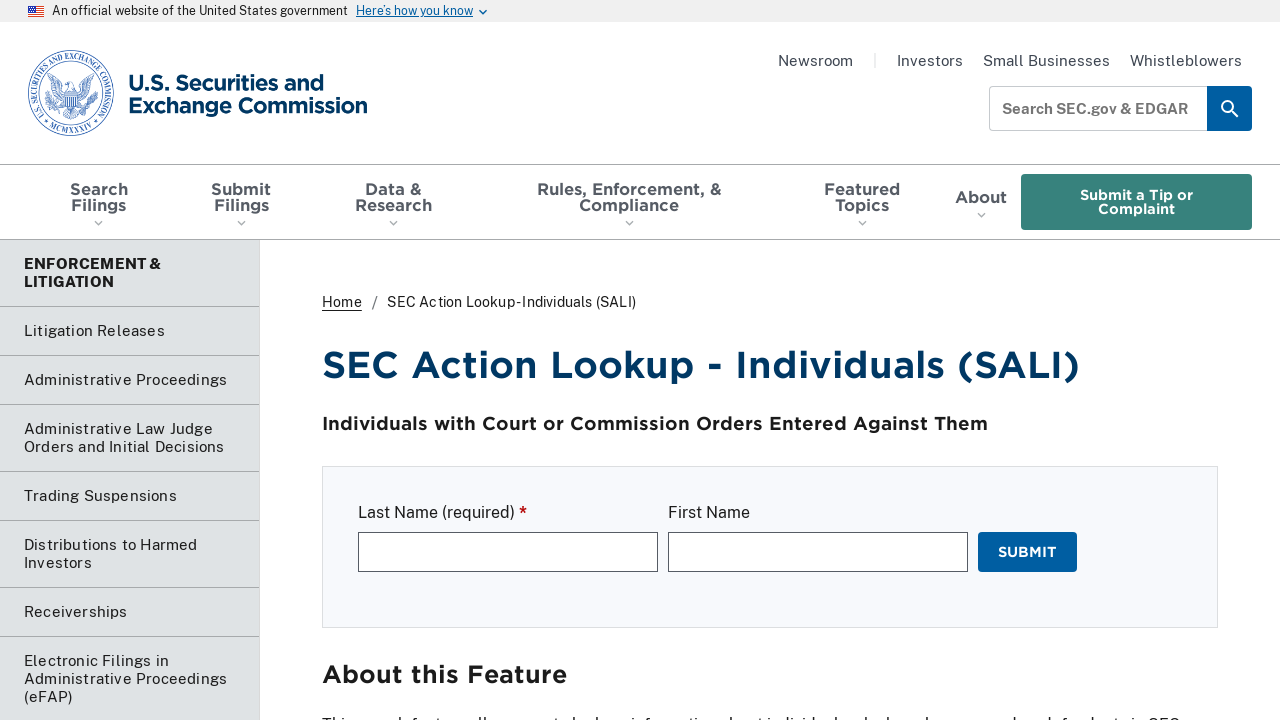

Filled last name field with 'Thompson' on #edit-last-name
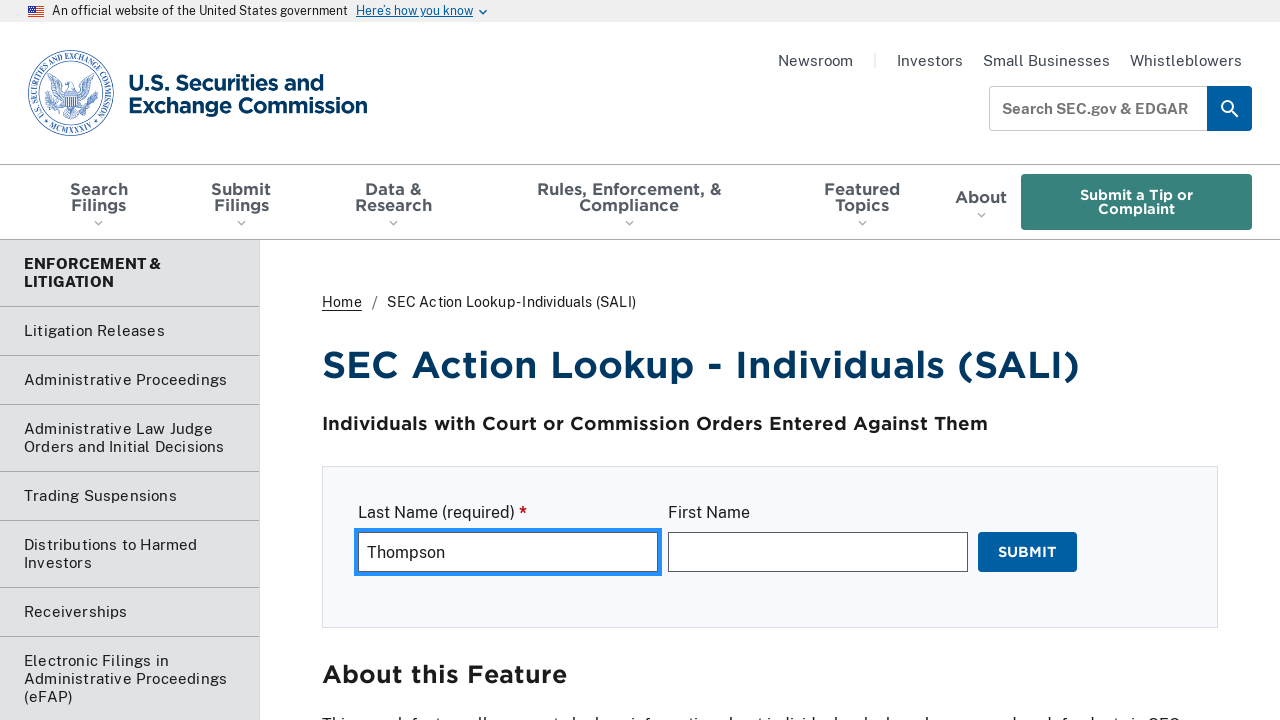

Filled first name field with 'Robert' on #edit-first-name
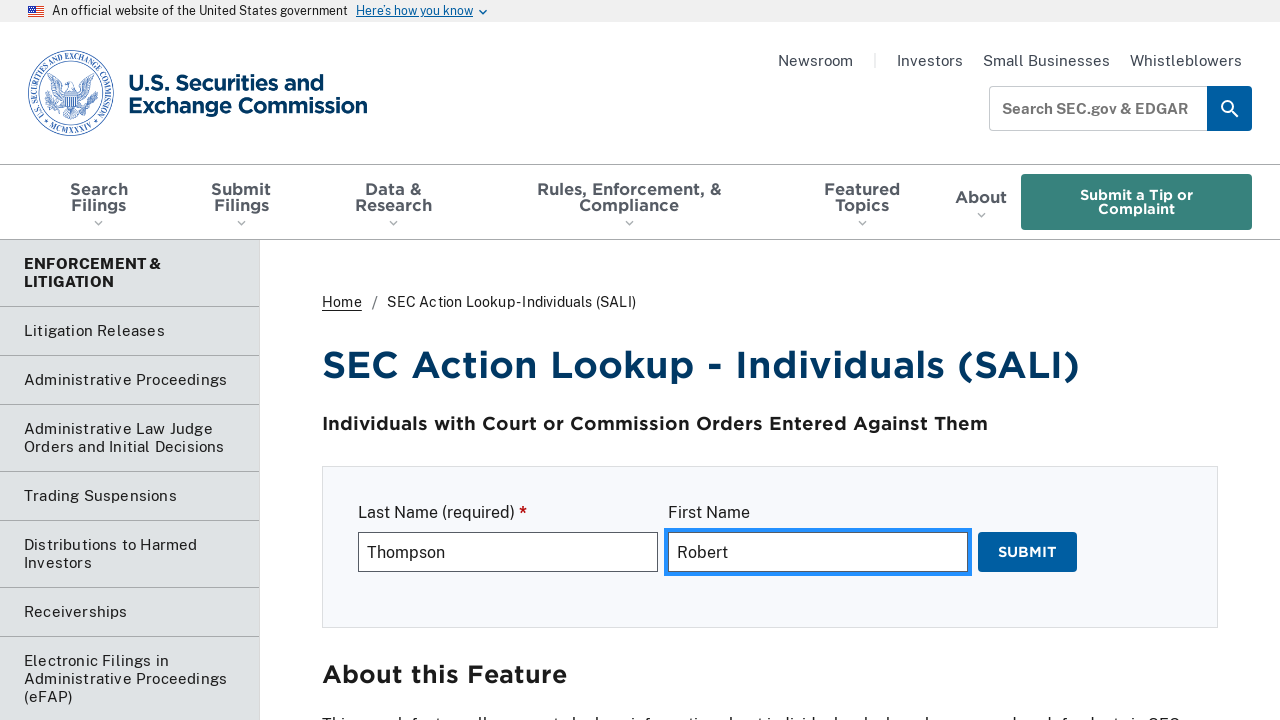

Clicked submit button to search for SEC actions at (1028, 552) on #edit-submit-bad-actors
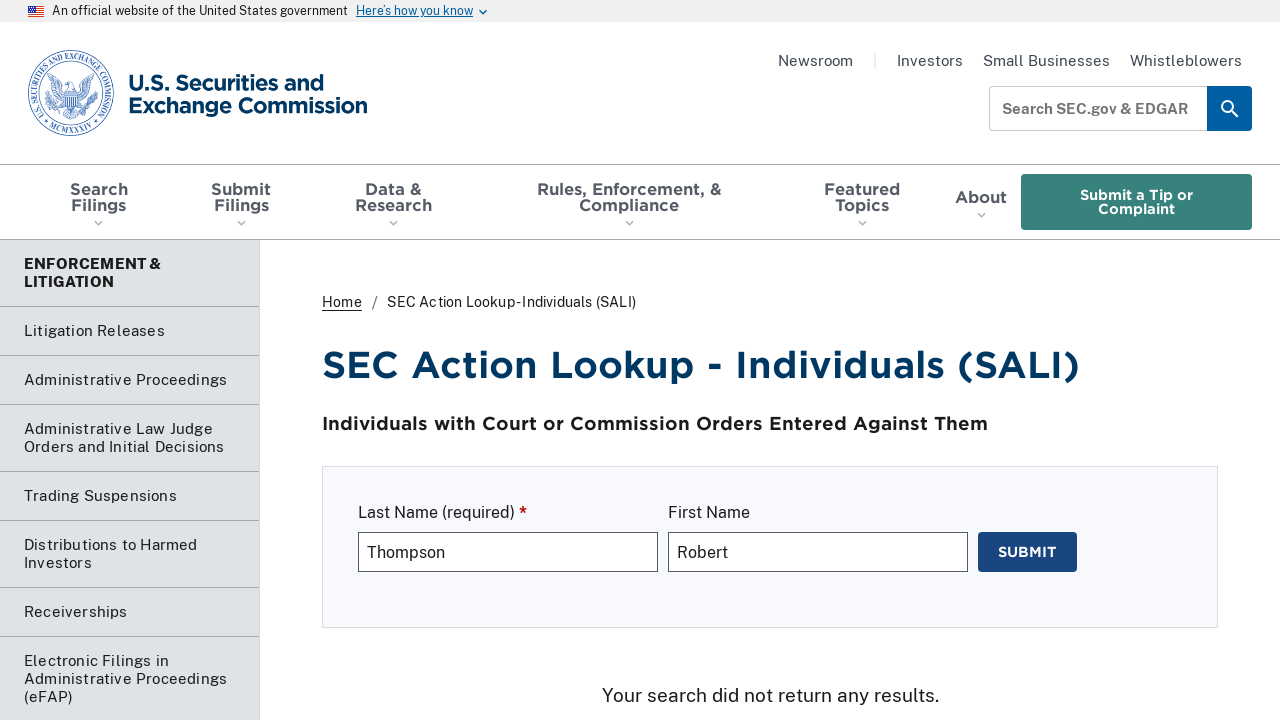

Search results or no-results message appeared
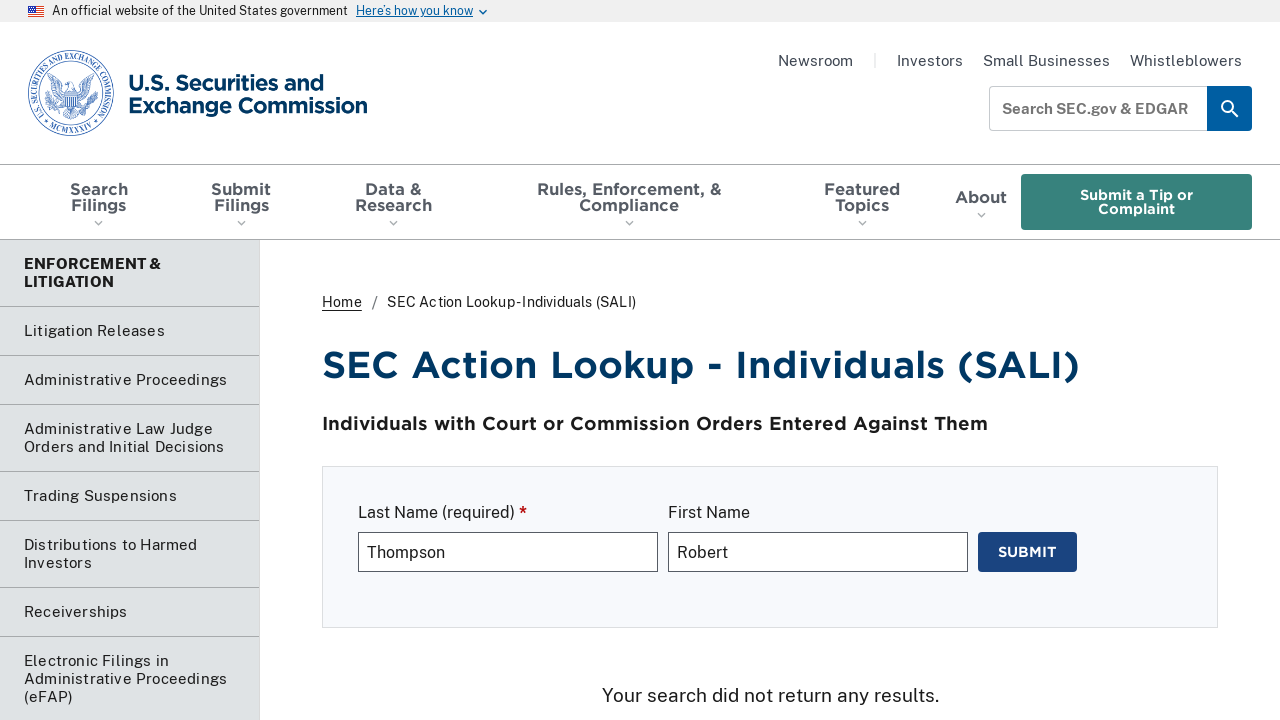

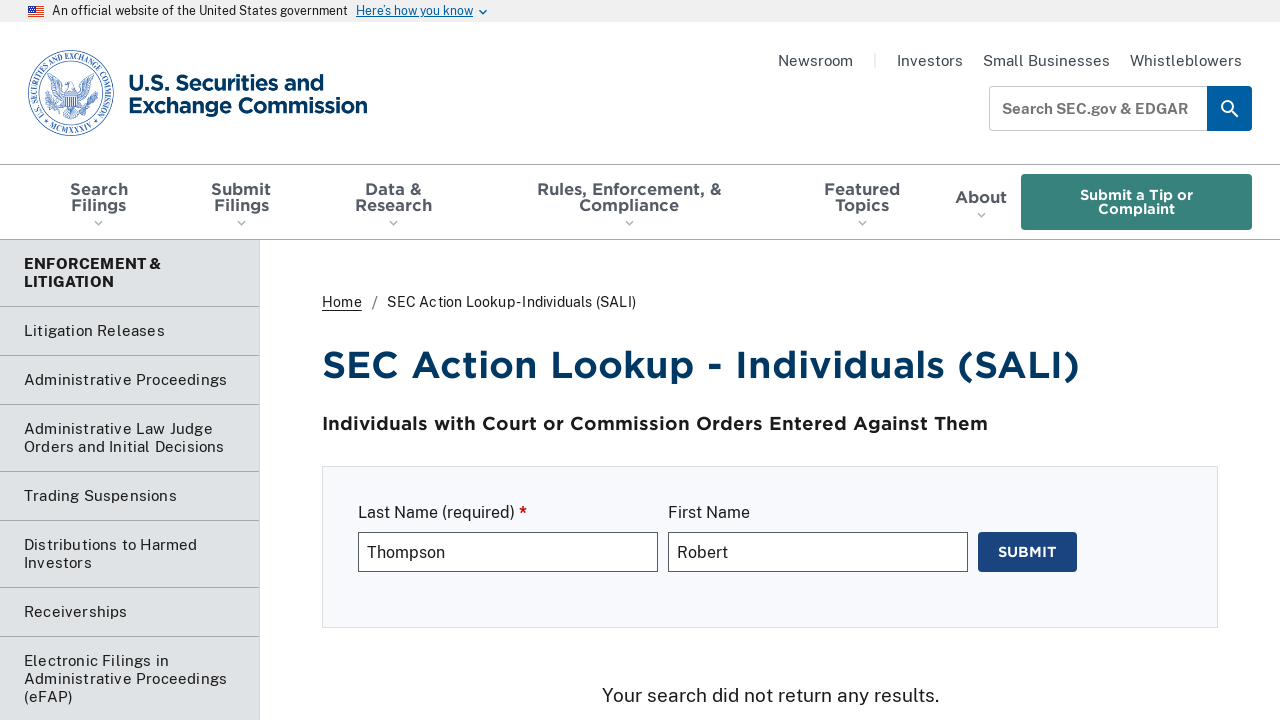